Tests tooltip functionality by hovering over a button and verifying the tooltip text appears

Starting URL: https://demoqa.com/tool-tips

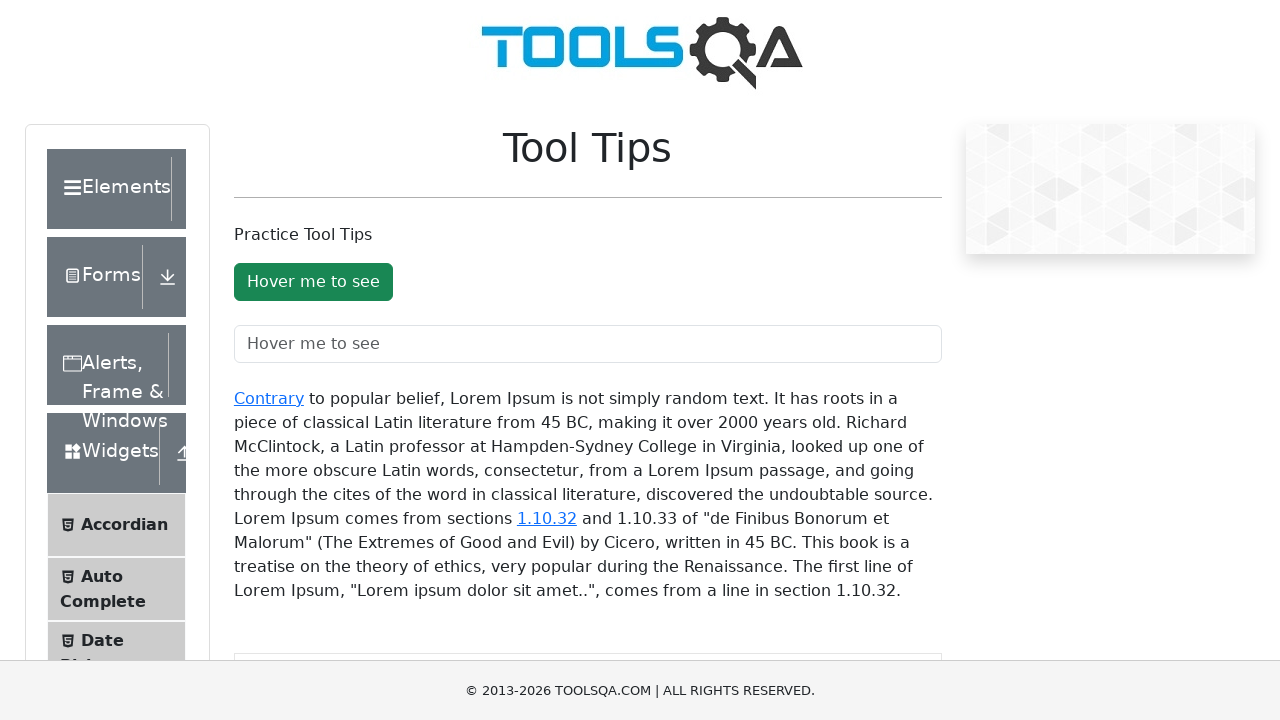

Located the tooltip button element
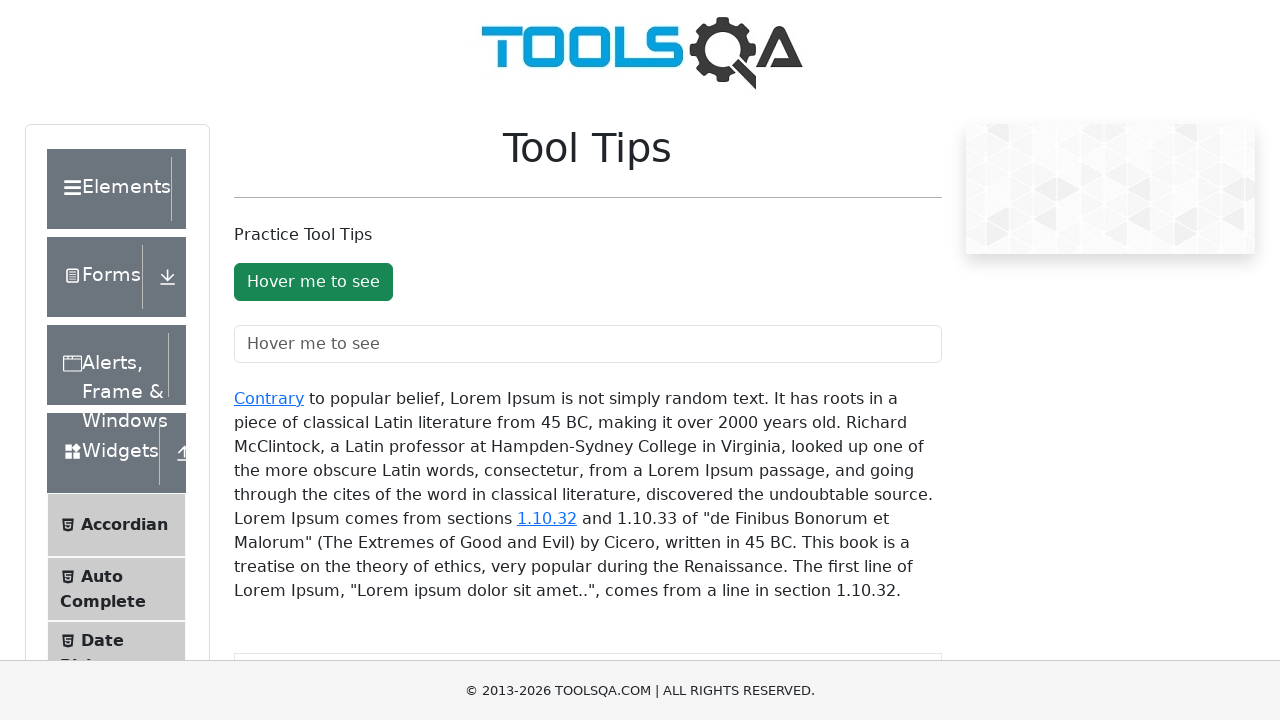

Hovered over the button to trigger tooltip at (313, 282) on #toolTipButton
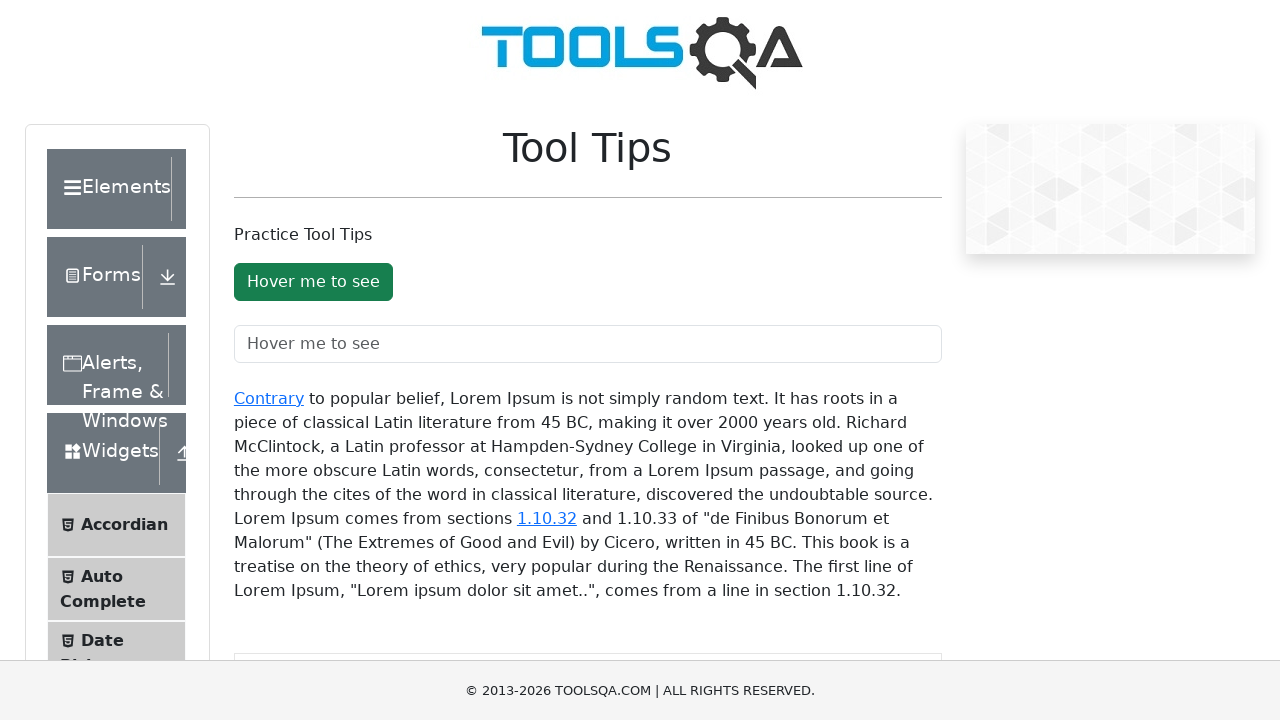

Tooltip text 'You hovered over the Button' appeared and was verified
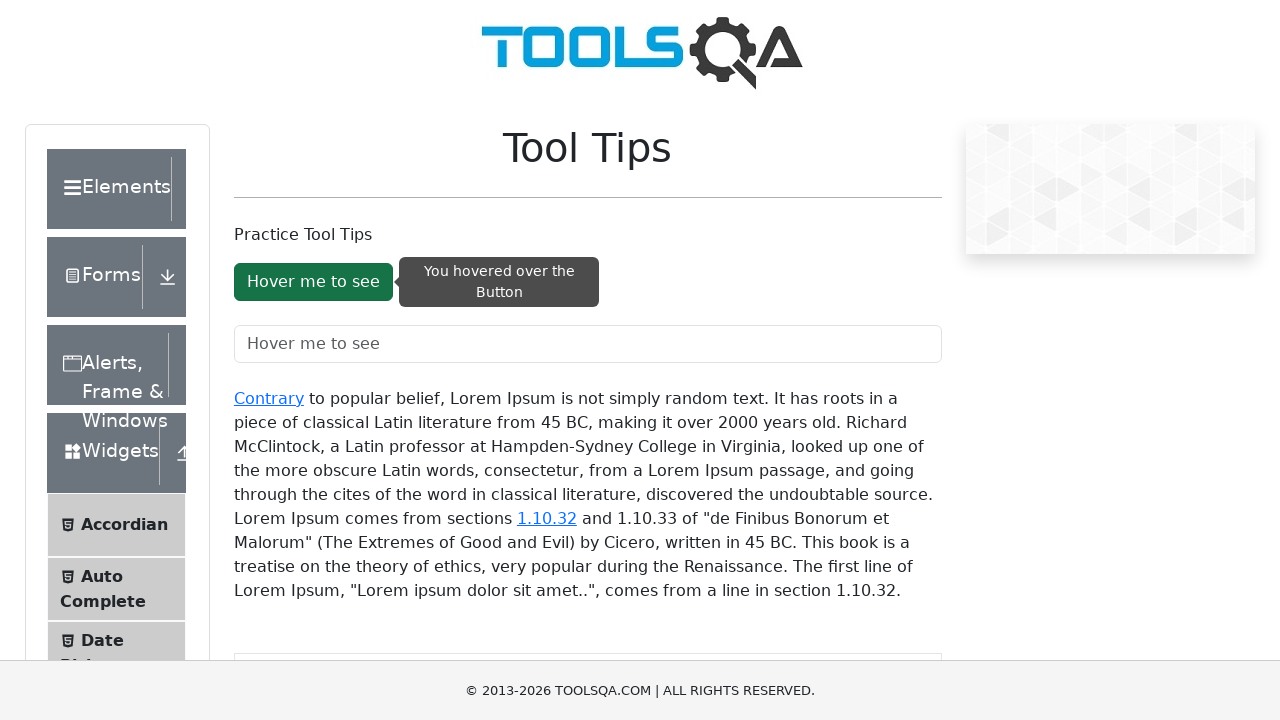

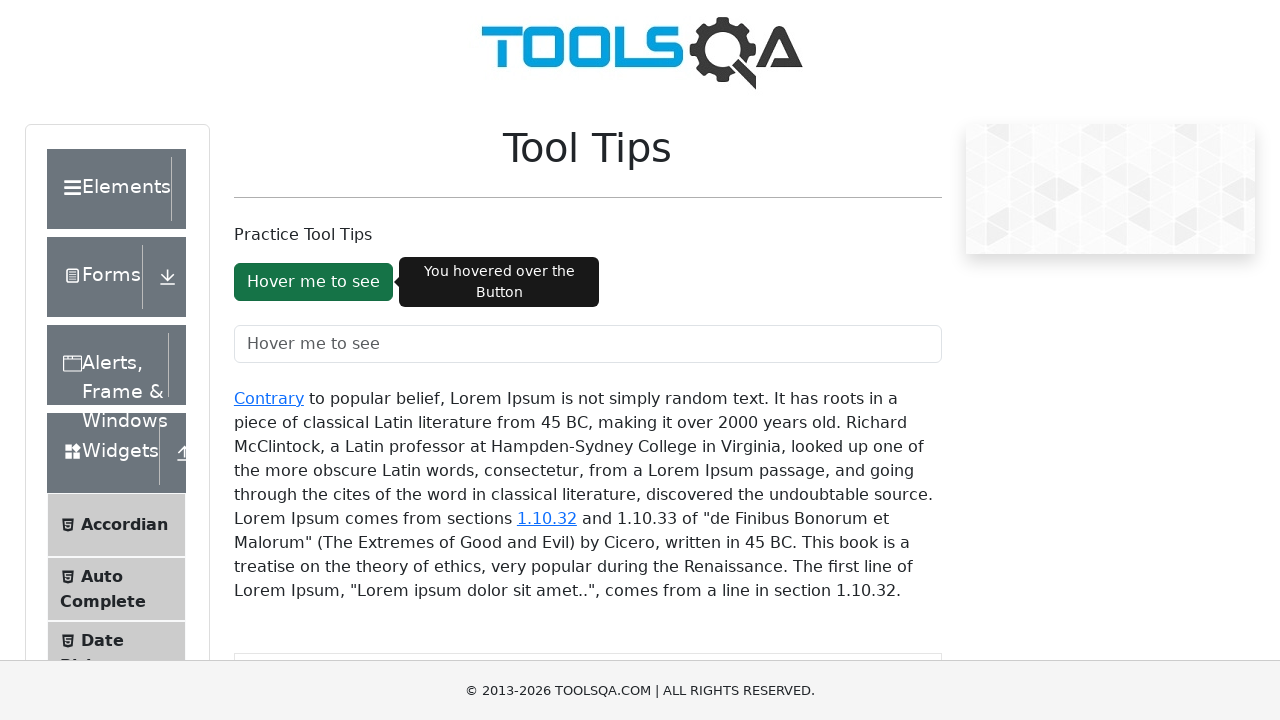